Adds a new customer by clicking Bank Manager Login, navigating to Add Customer section, and filling out customer details

Starting URL: https://www.globalsqa.com/angularJs-protractor/BankingProject/#/login

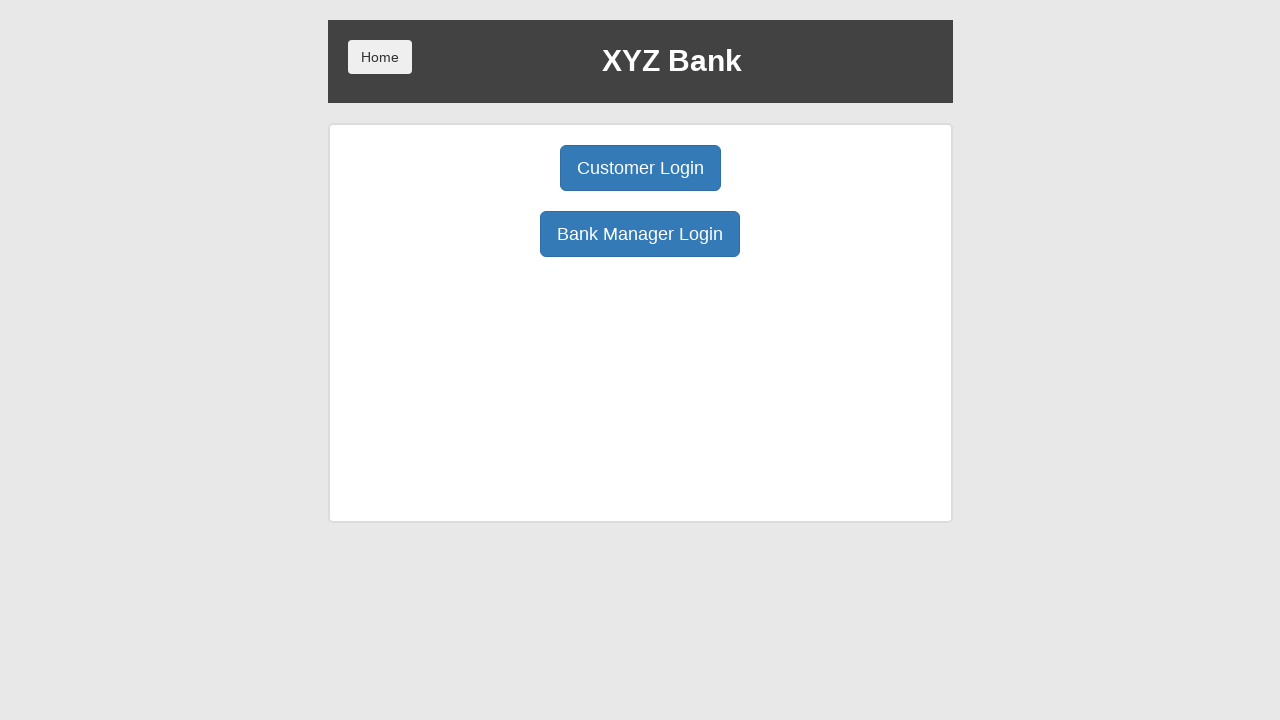

Clicked Bank Manager Login button at (640, 234) on button:has-text('Bank Manager Login')
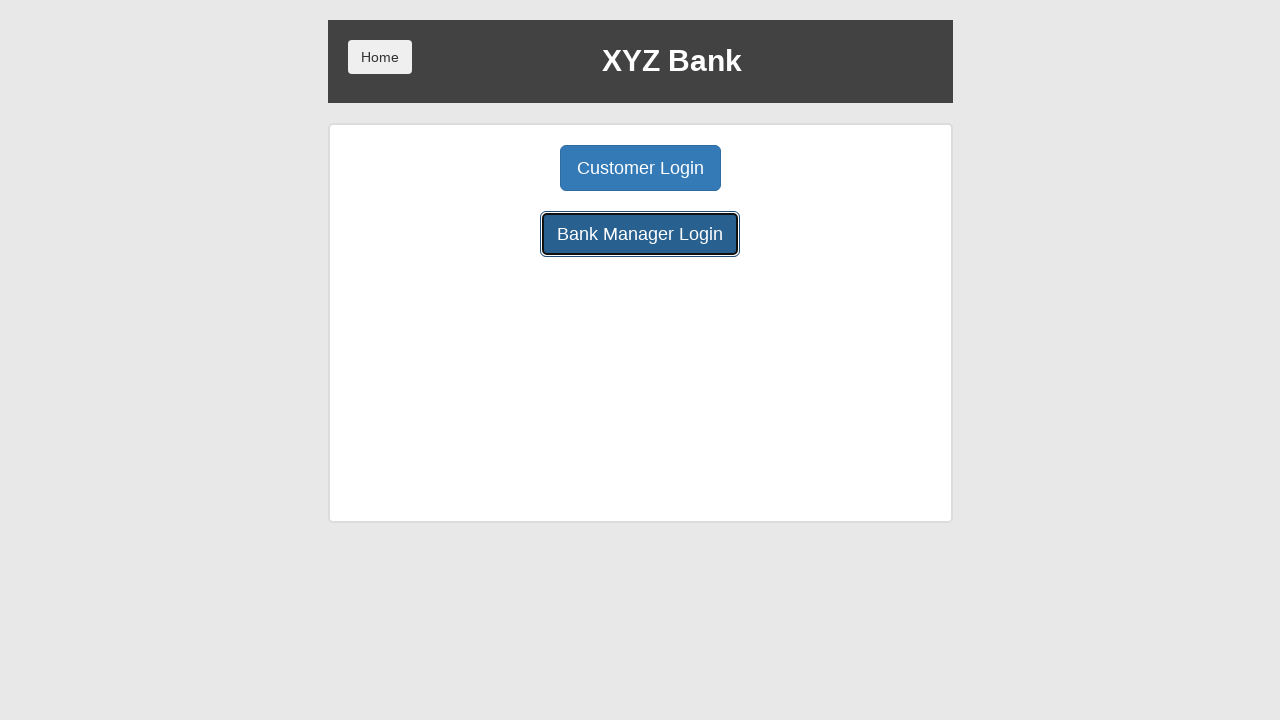

Add Customer button loaded and visible
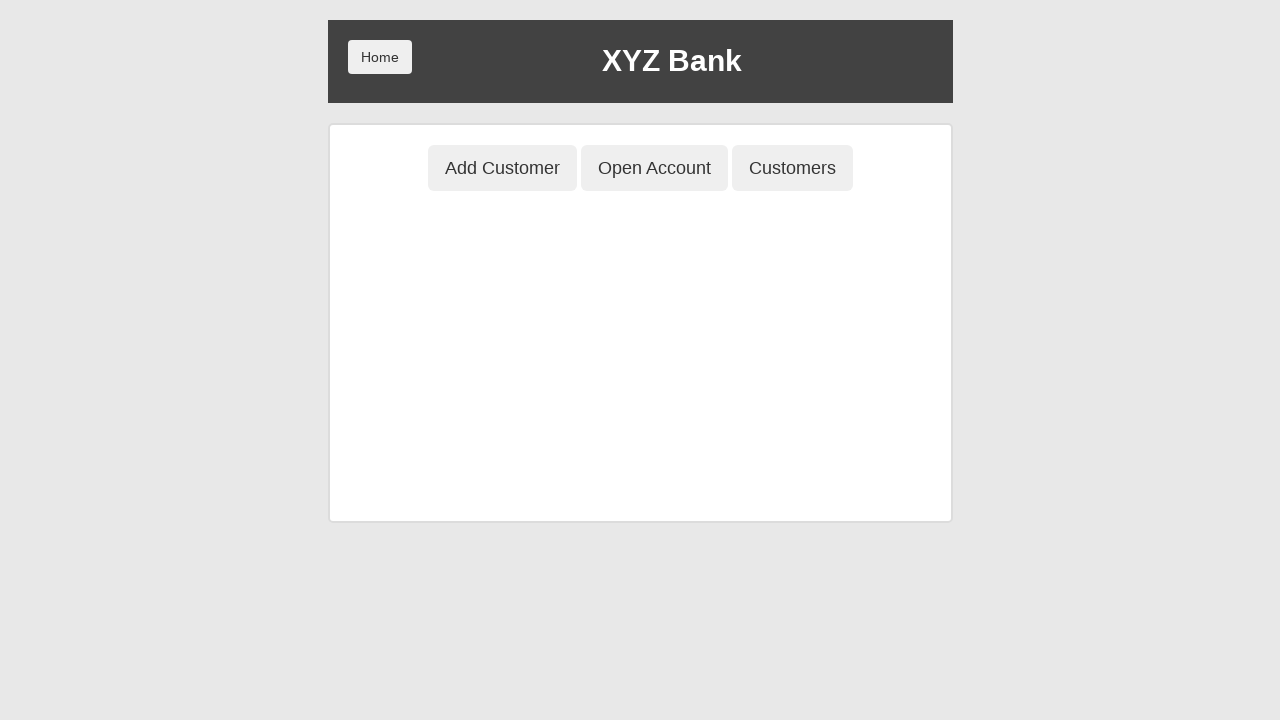

Clicked Add Customer button to open customer form at (502, 168) on button:has-text('Add Customer')
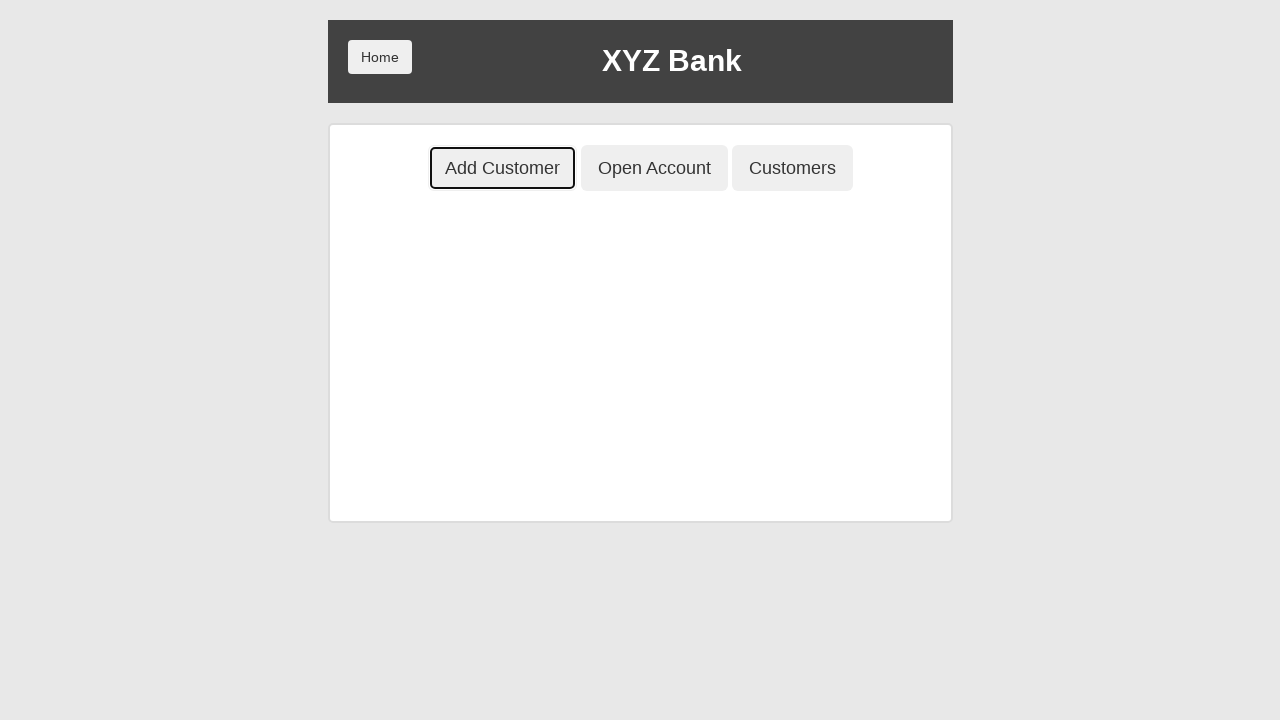

Filled First Name field with 'Luna' on input[placeholder='First Name']
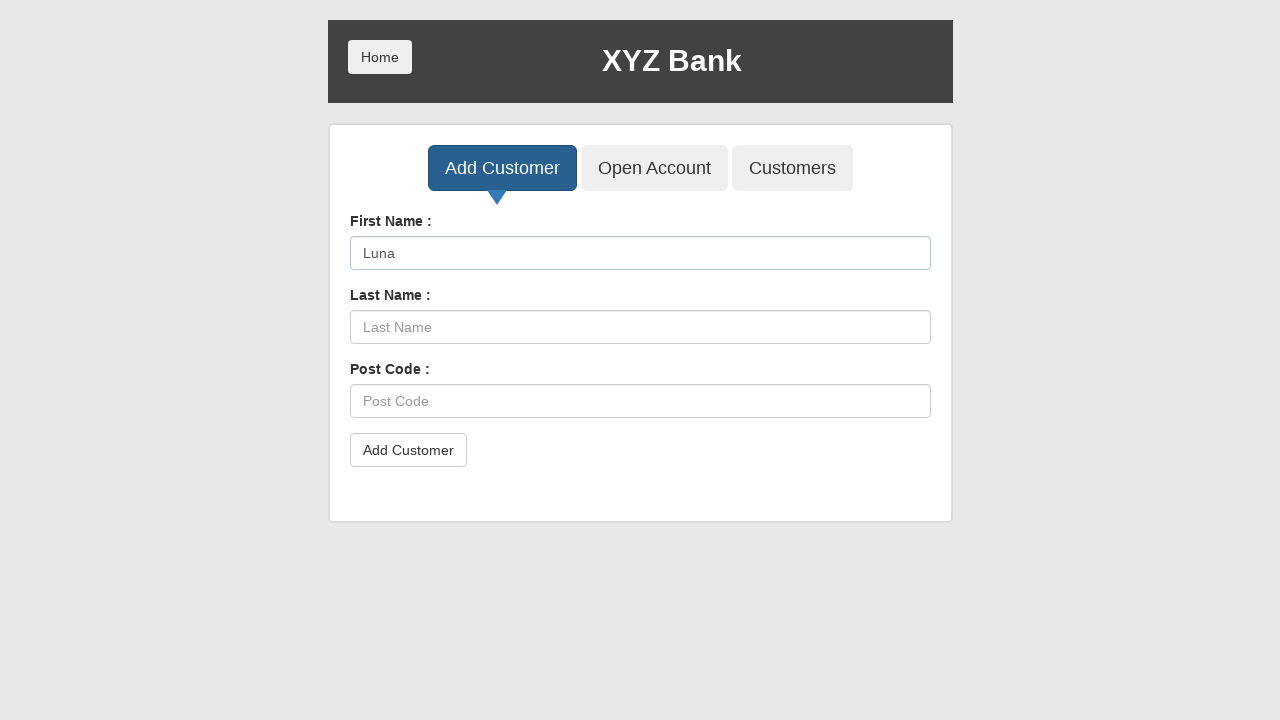

Filled Last Name field with 'Lovegood' on input[placeholder='Last Name']
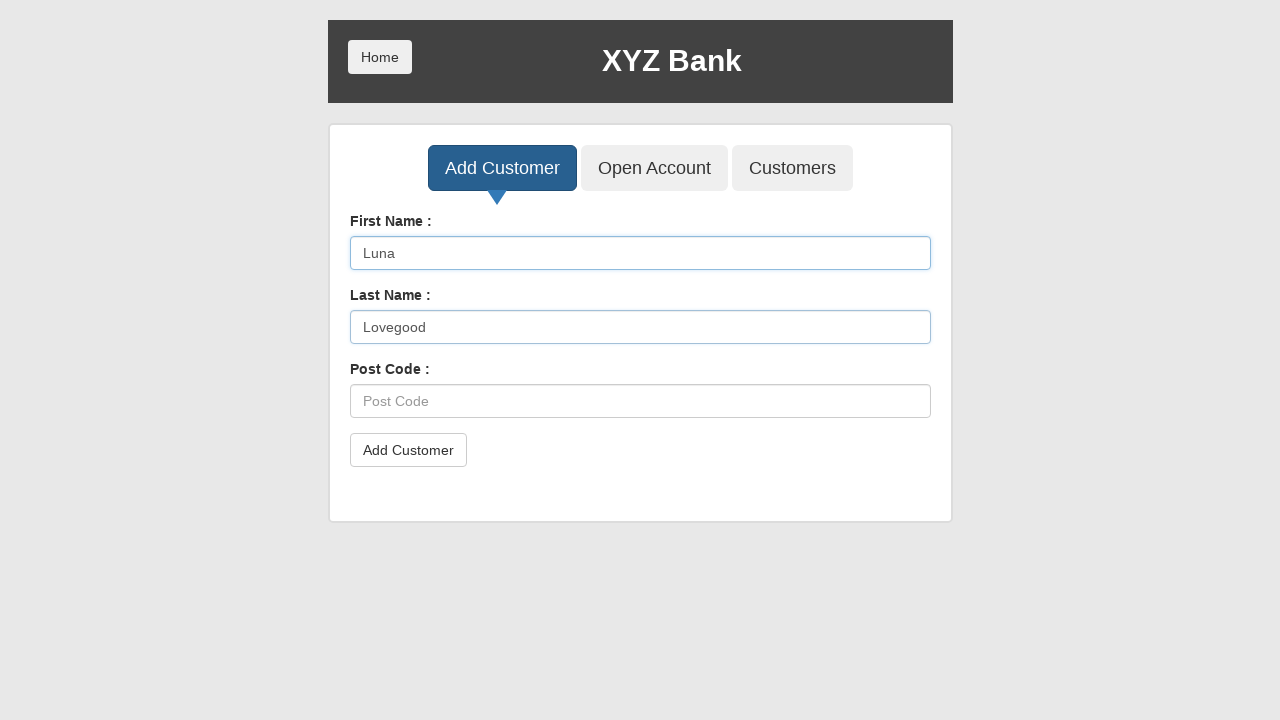

Filled Post Code field with '12345' on input[placeholder='Post Code']
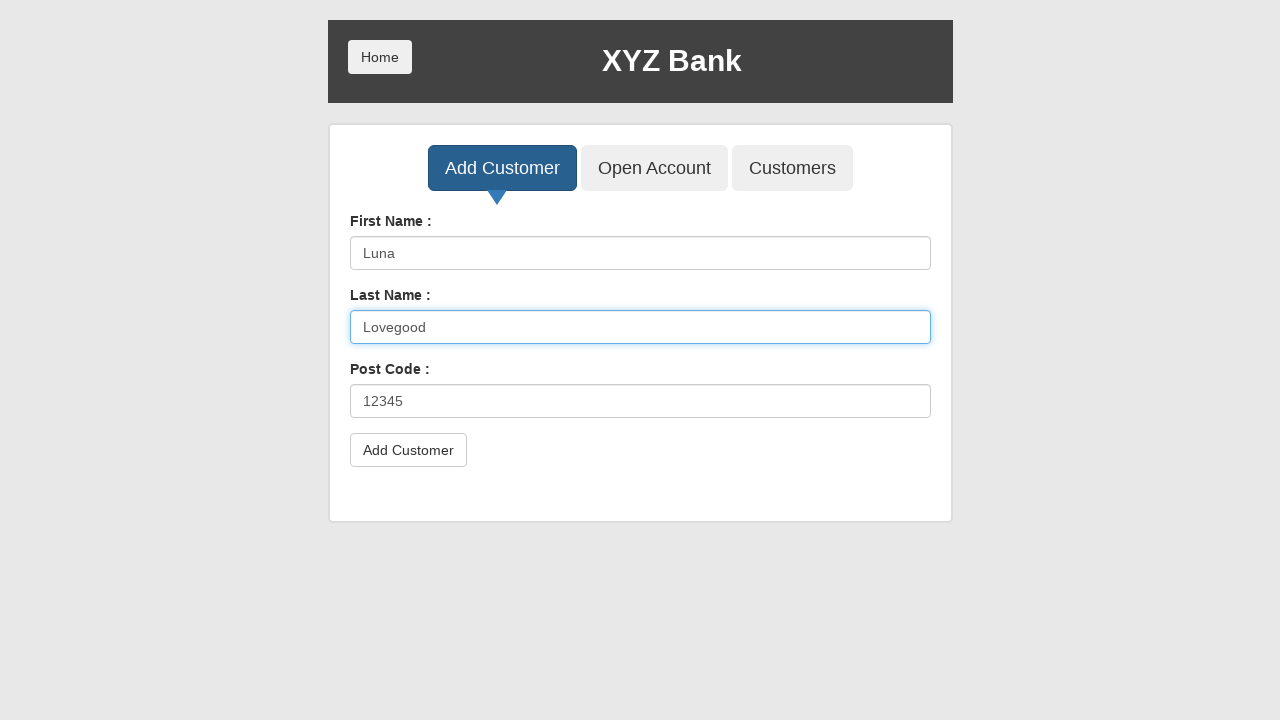

Clicked submit button to add customer at (408, 450) on button[type='submit']
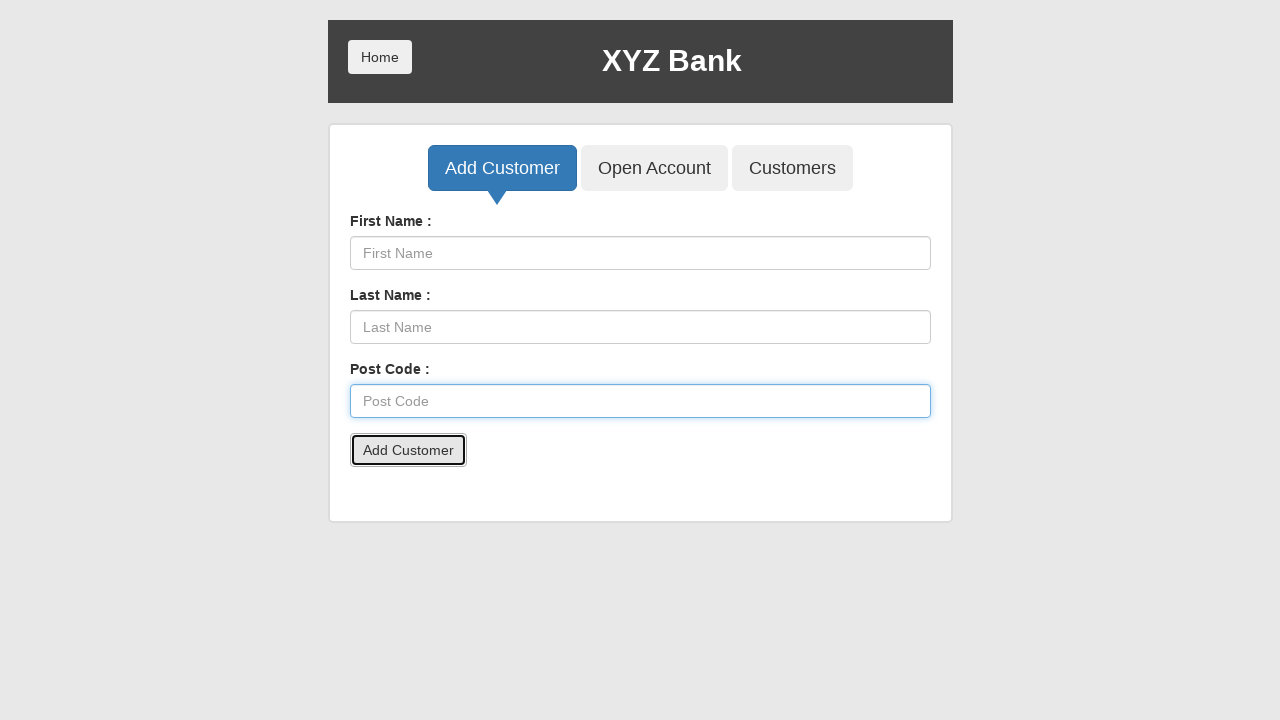

Set up dialog handler to accept confirmation alert
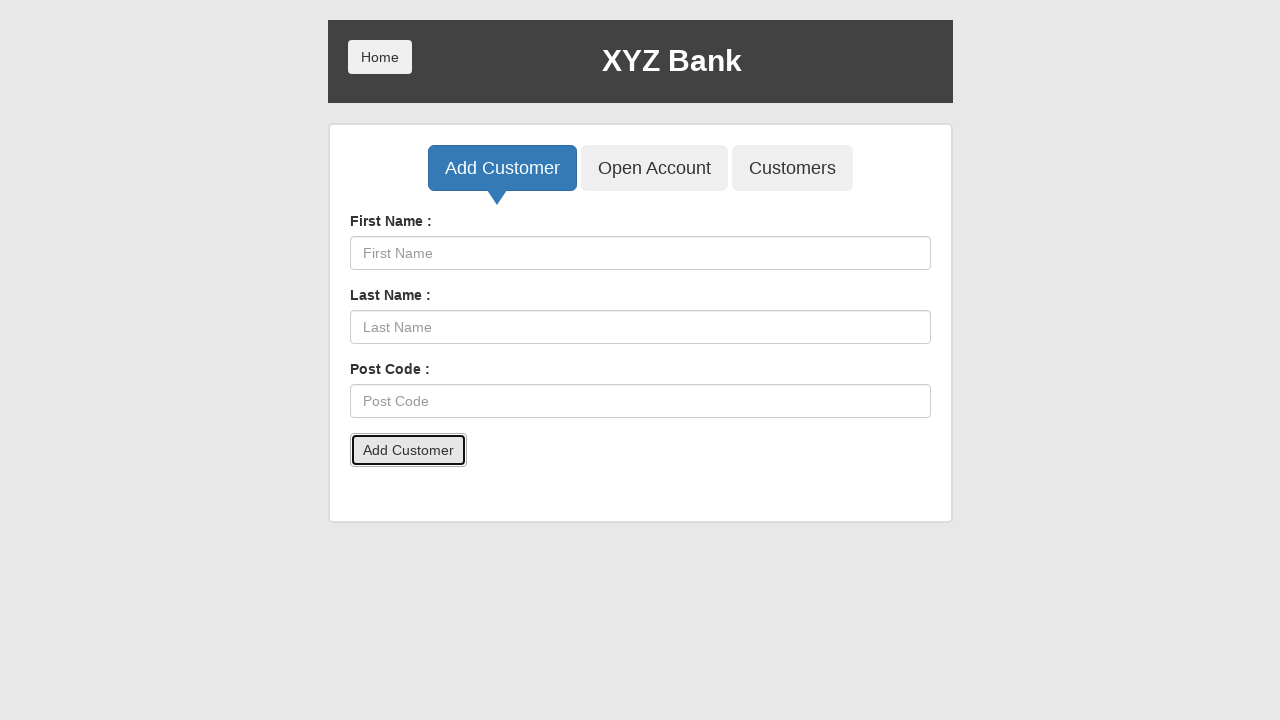

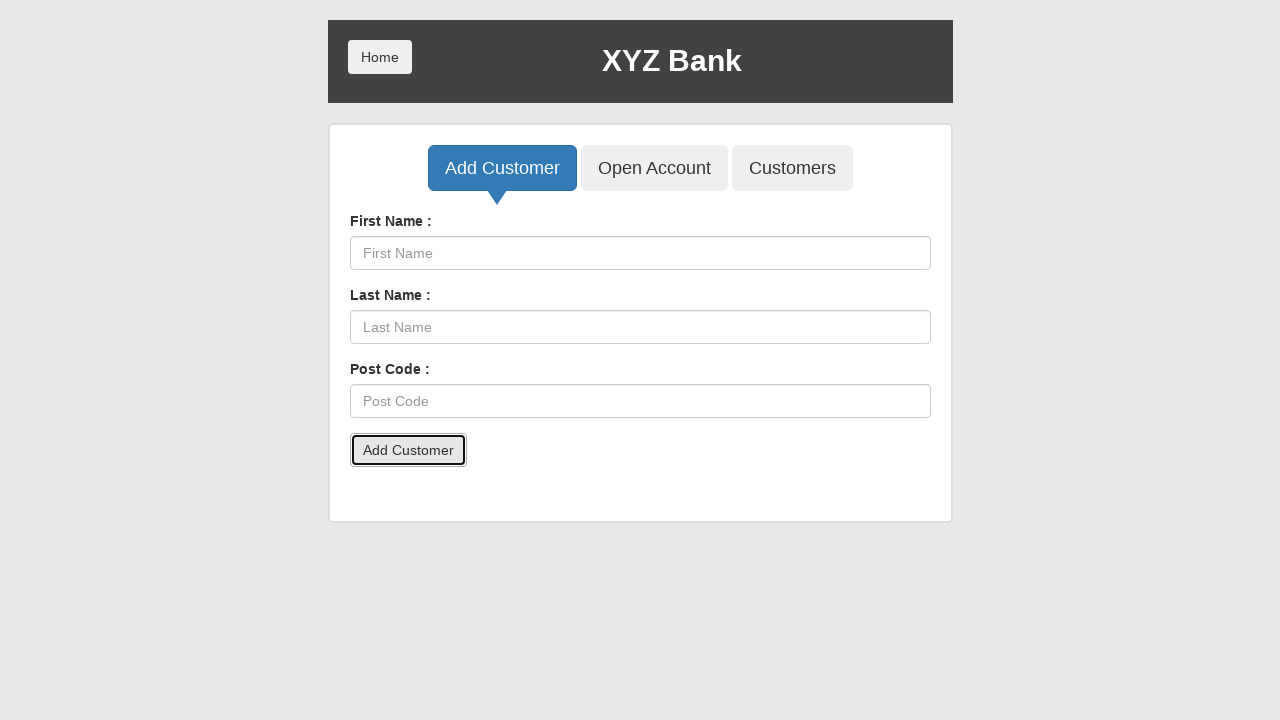